Navigates to the Roller Coaster Database (RCDB) homepage and clicks on a link to view a random roller coaster's page, then waits for the coaster details to load.

Starting URL: https://rcdb.com

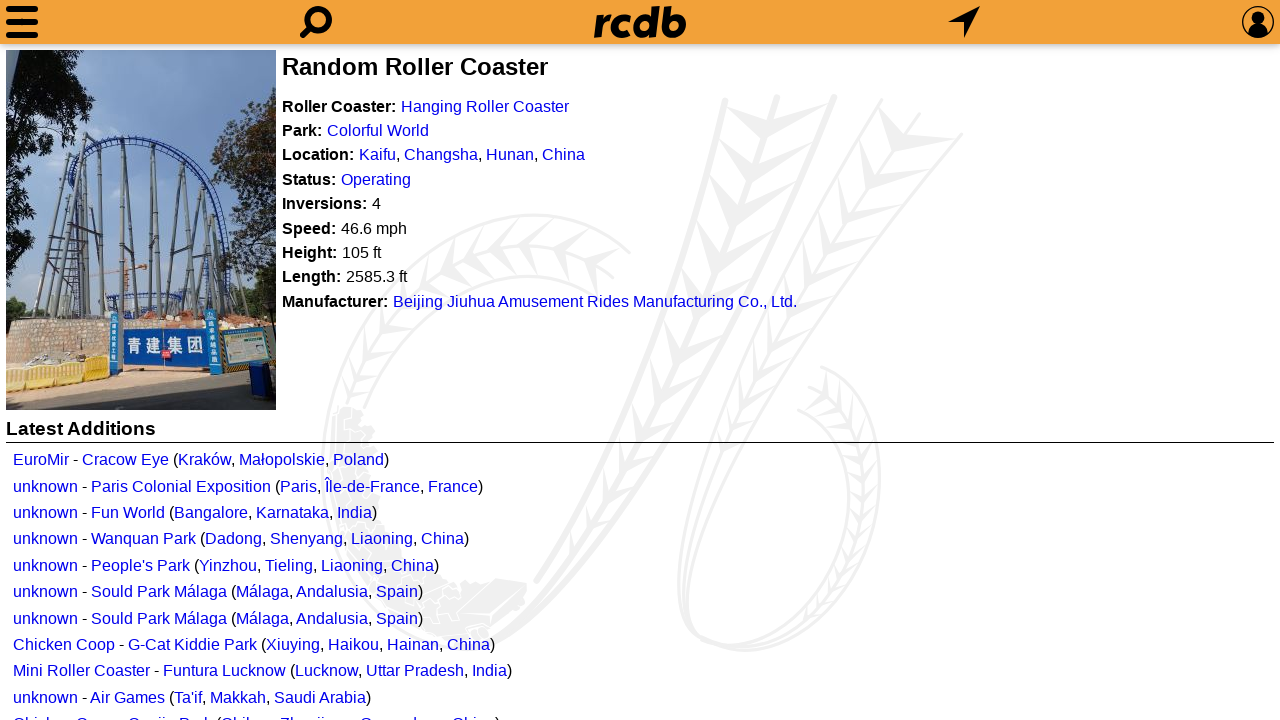

Navigated to Roller Coaster Database homepage
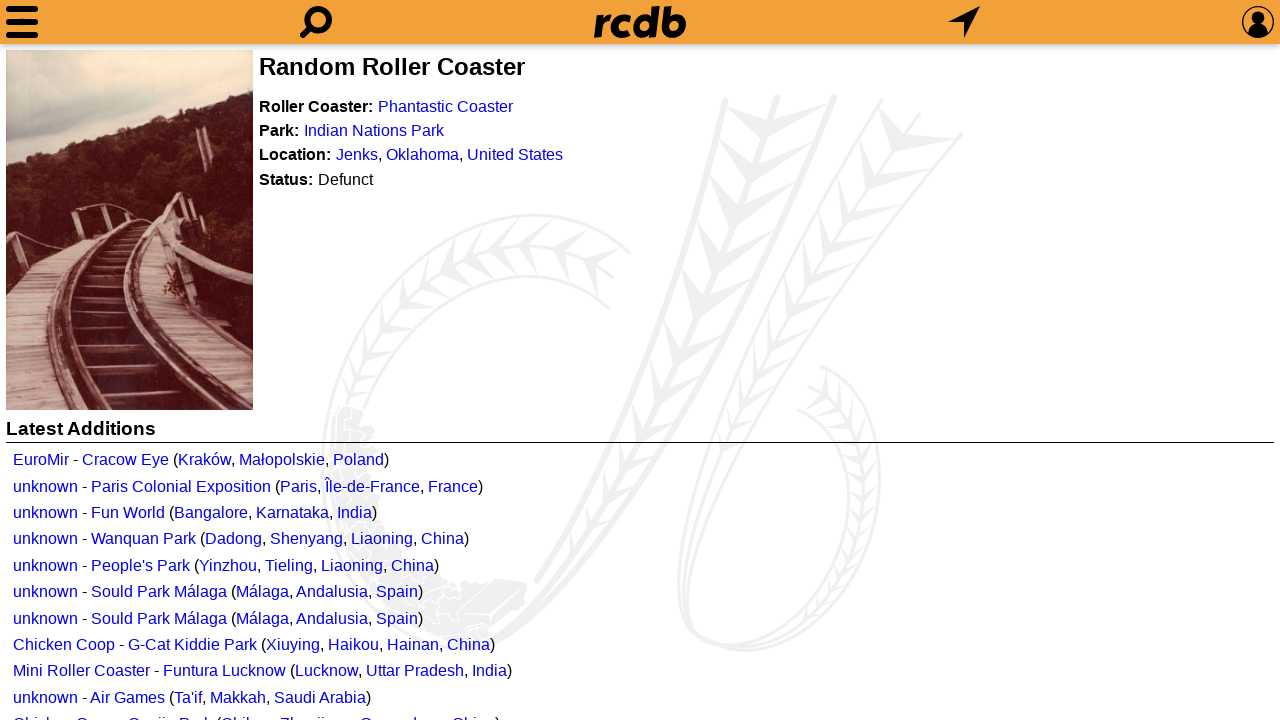

Clicked on random roller coaster link at (446, 106) on xpath=//*[@id="rrc_text"]/p[1]/a
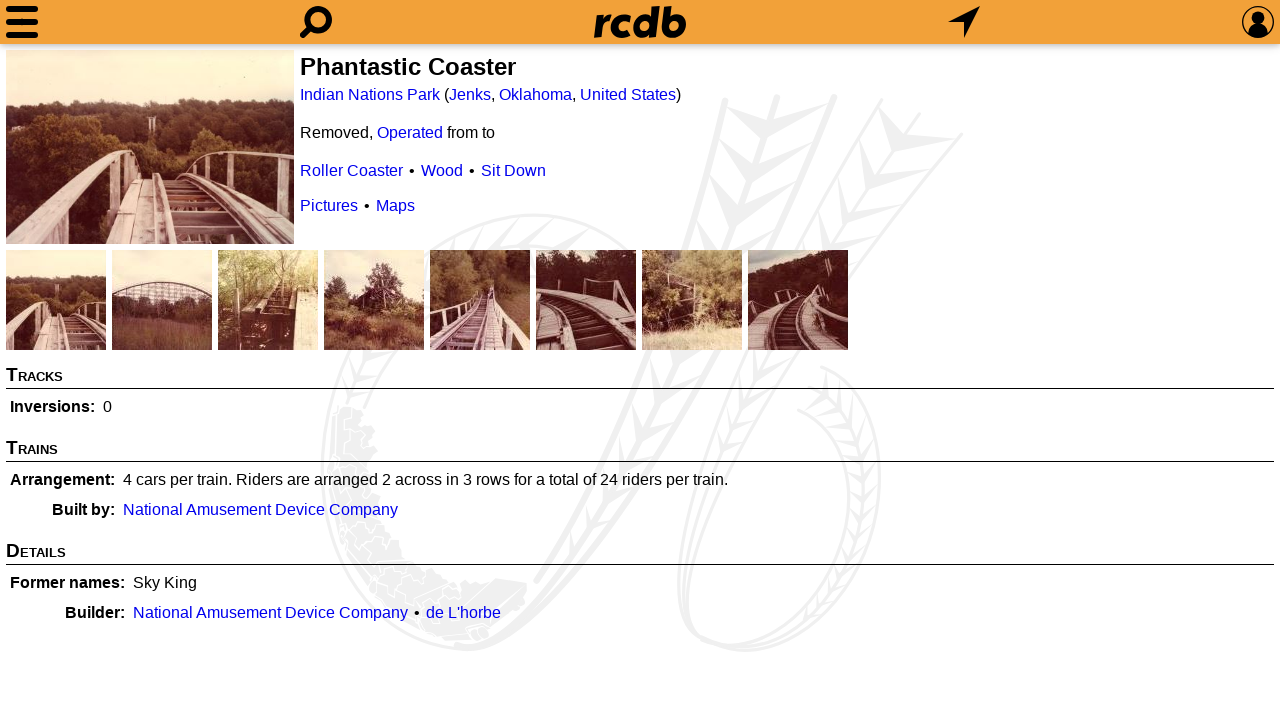

Coaster details page loaded with heading visible
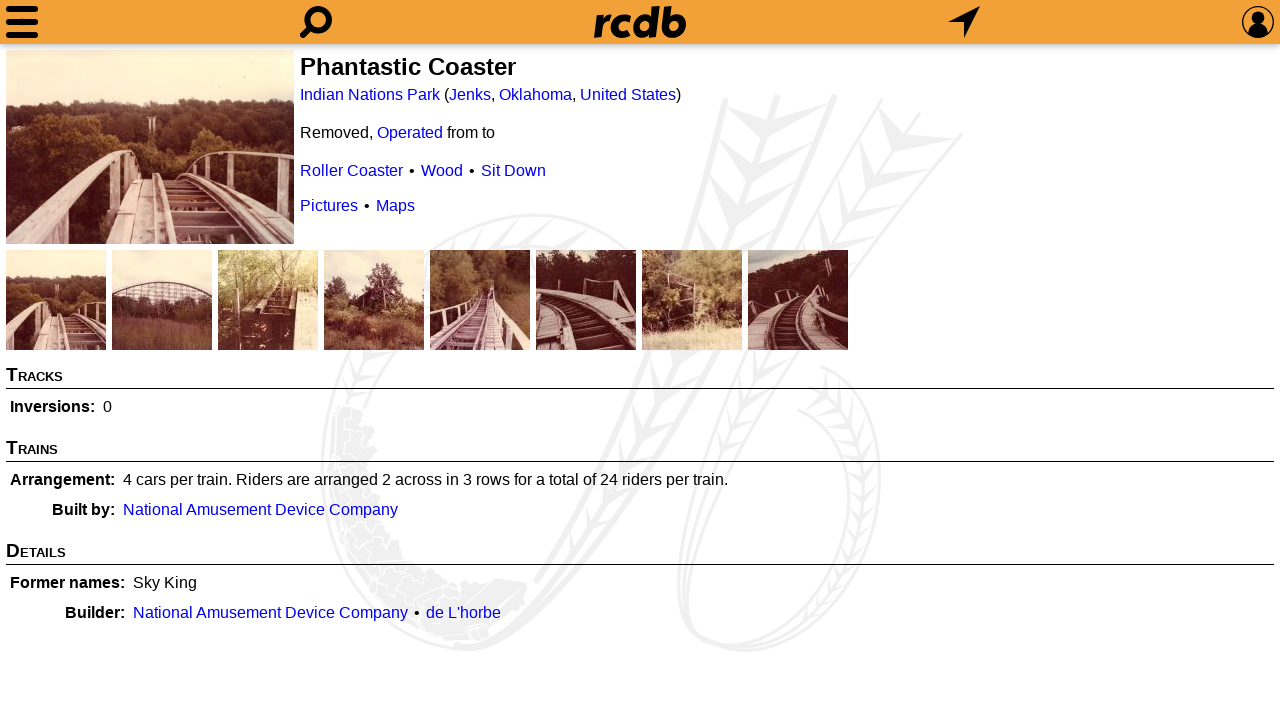

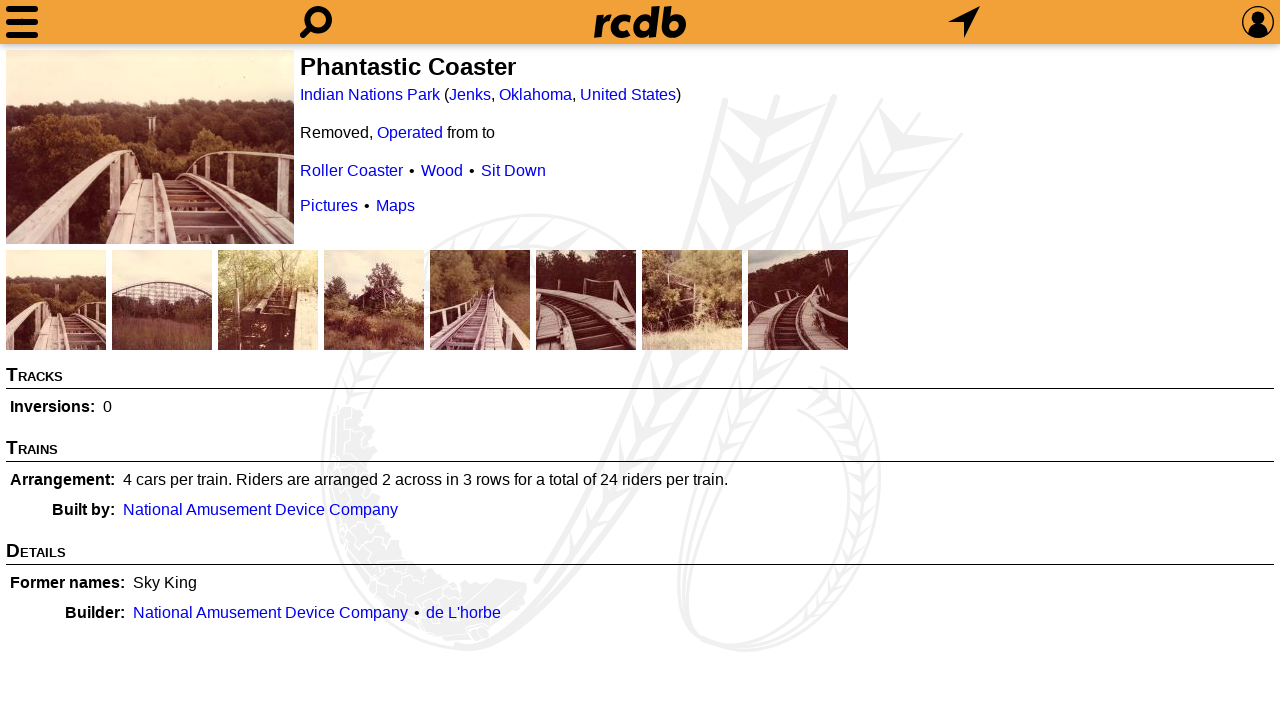